Tests keypress functionality by clicking on a name field, entering text, and interacting with a button

Starting URL: https://formy-project.herokuapp.com/keypress

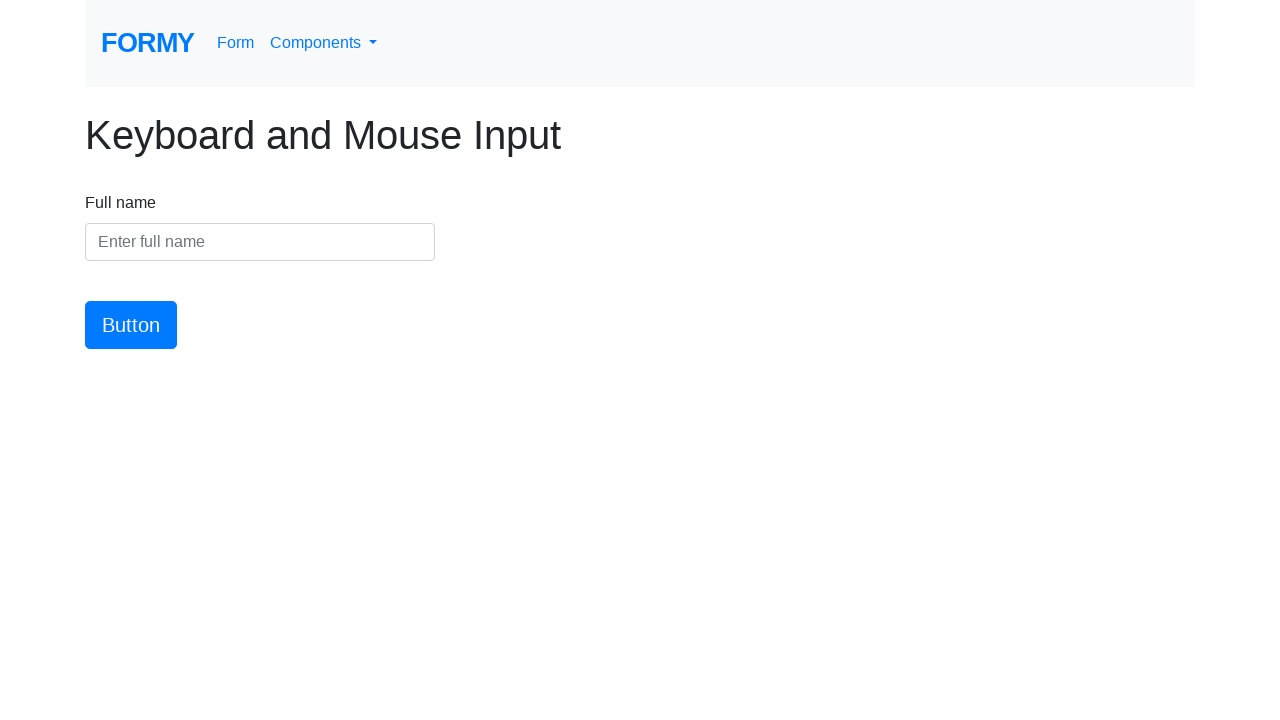

Clicked on name input field at (260, 242) on #name
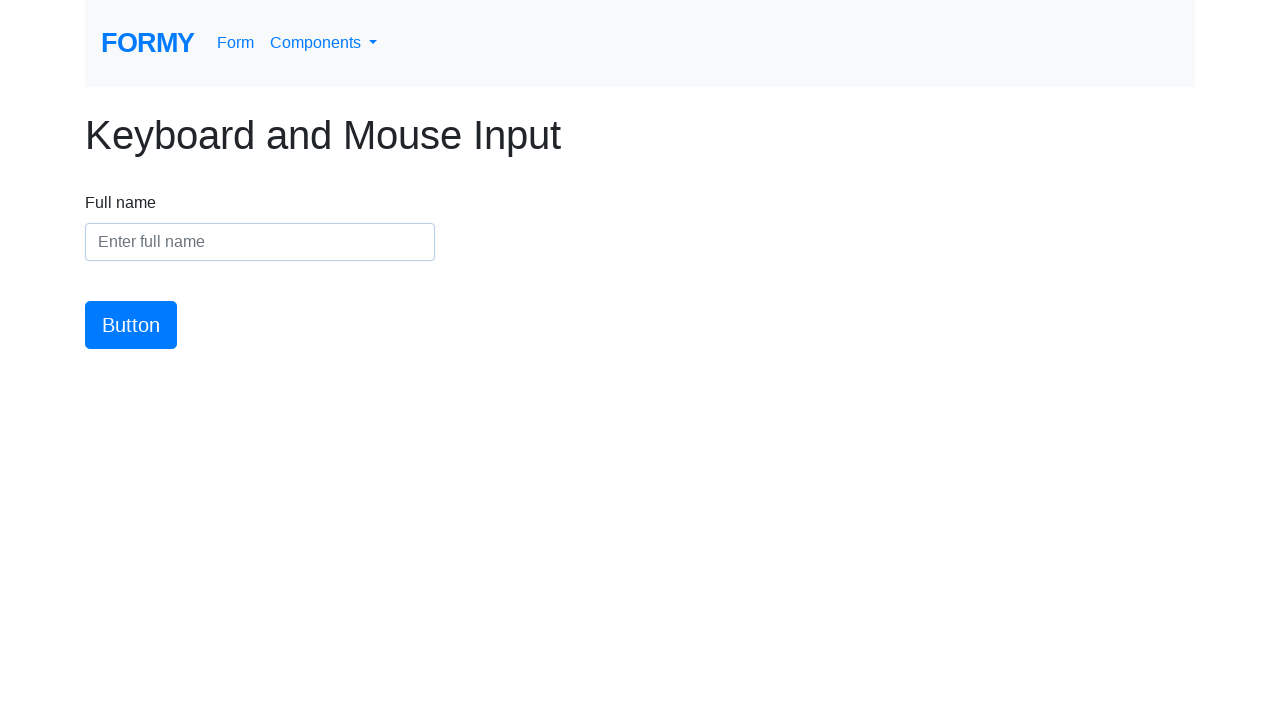

Filled name field with 'Michael Johnson' on #name
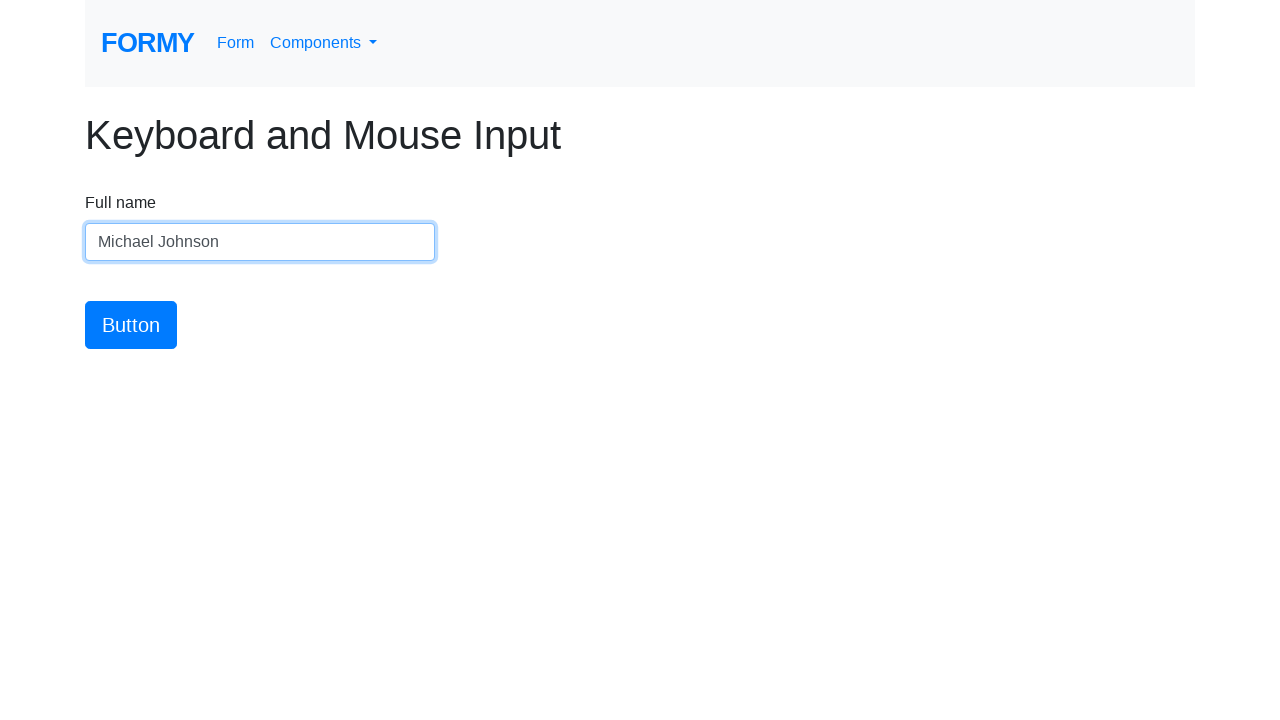

Clicked the button to submit keypress at (131, 325) on #button
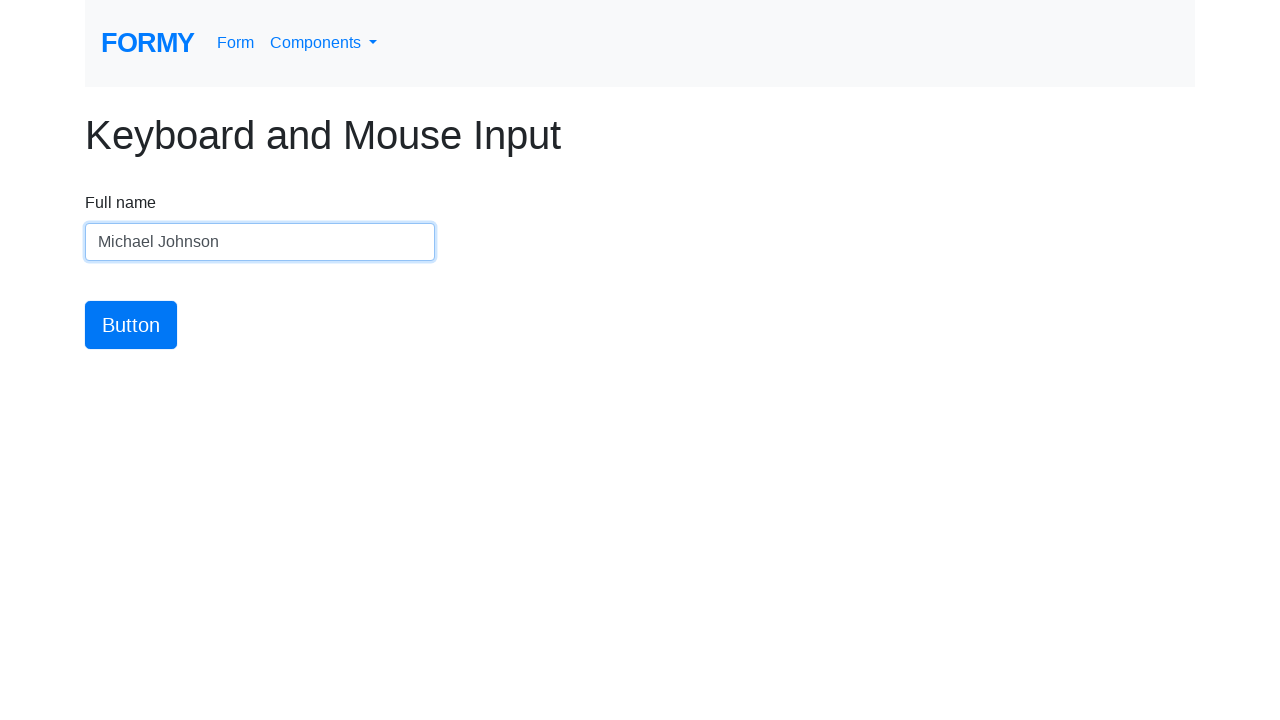

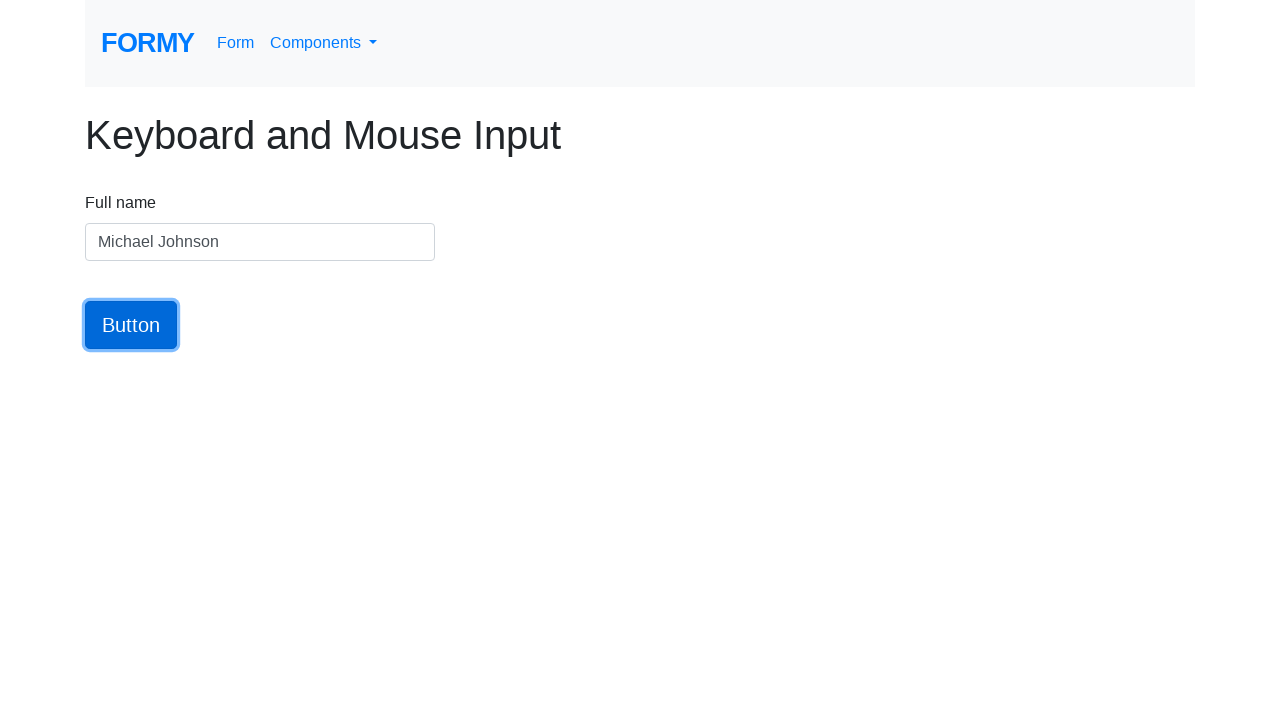